Tests the passengers dropdown functionality by opening the dropdown and incrementing the adult passenger count to 5 using the increment button

Starting URL: https://rahulshettyacademy.com/dropdownsPractise/

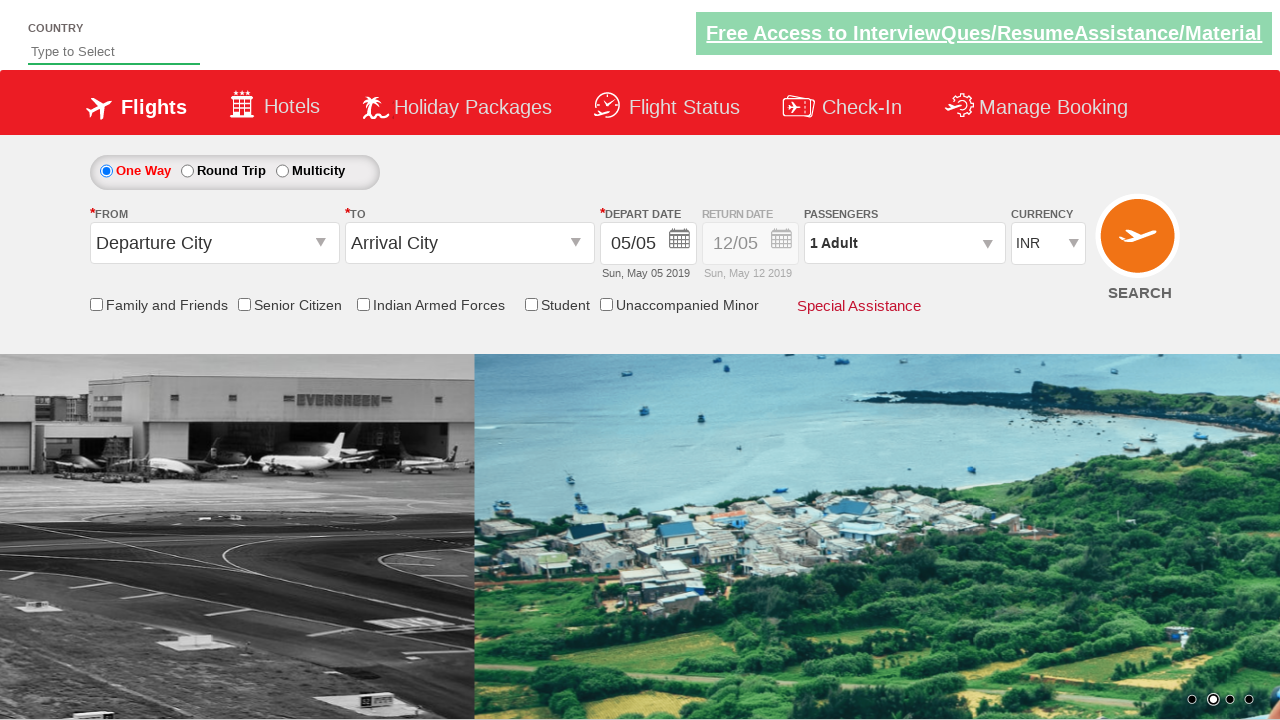

Clicked on passengers dropdown to open it at (904, 243) on #divpaxinfo
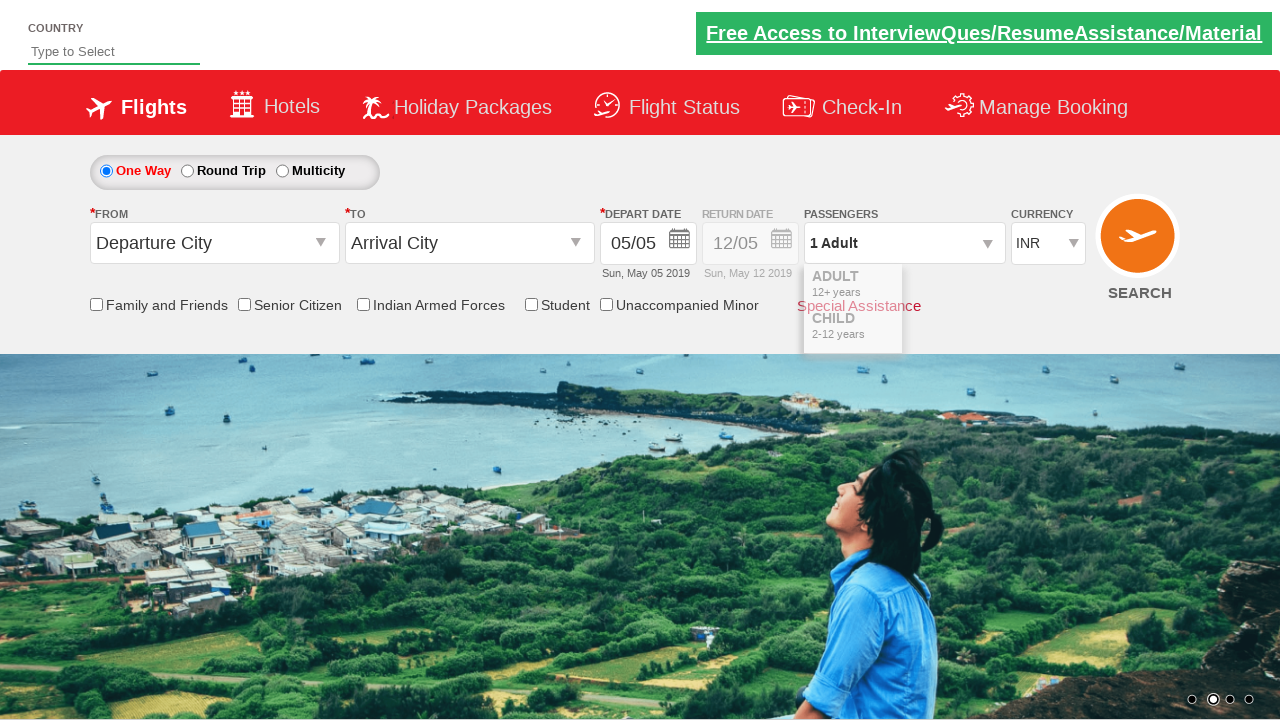

Dropdown opened and increment adult button is visible
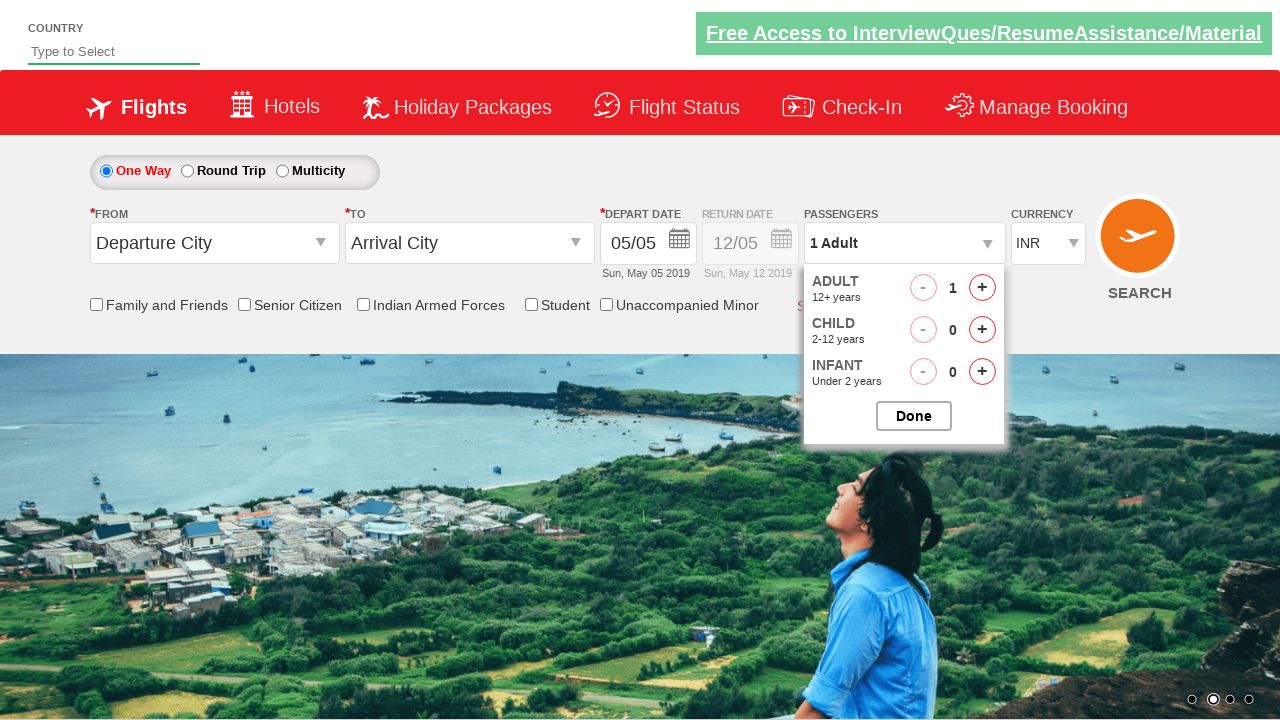

Incremented adult passenger count (iteration 1/4) at (982, 288) on #hrefIncAdt
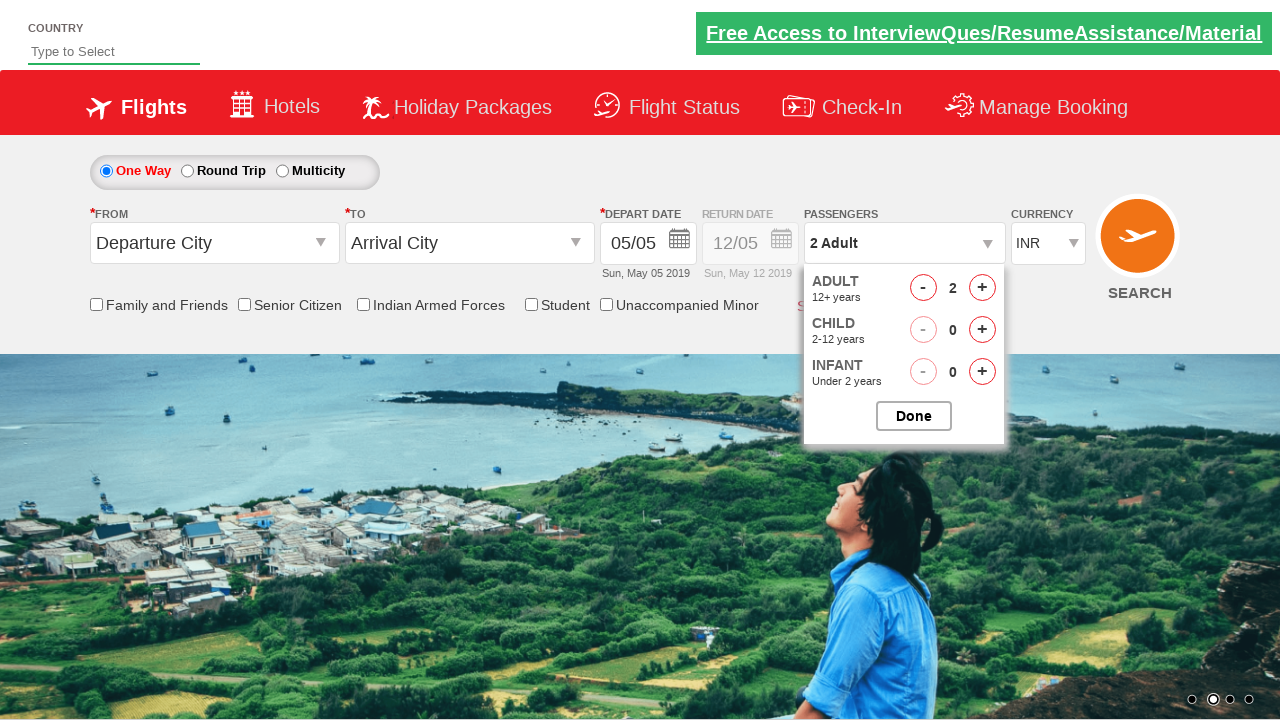

Incremented adult passenger count (iteration 2/4) at (982, 288) on #hrefIncAdt
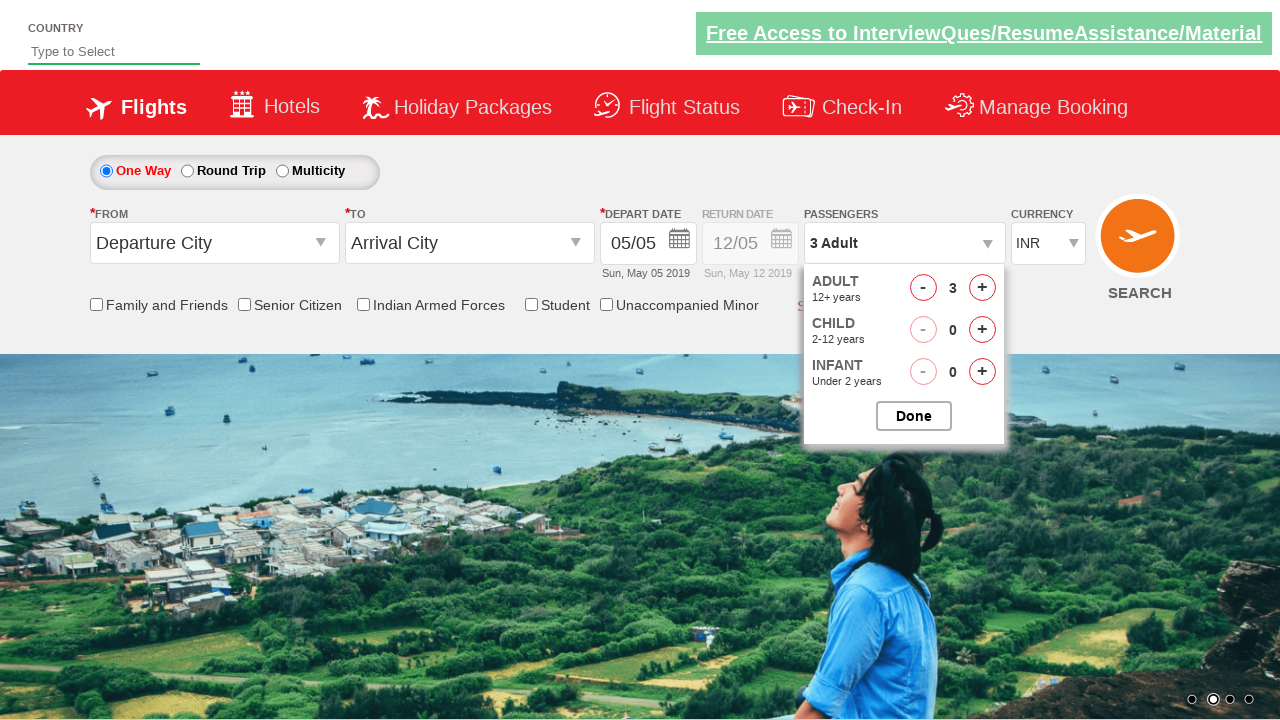

Incremented adult passenger count (iteration 3/4) at (982, 288) on #hrefIncAdt
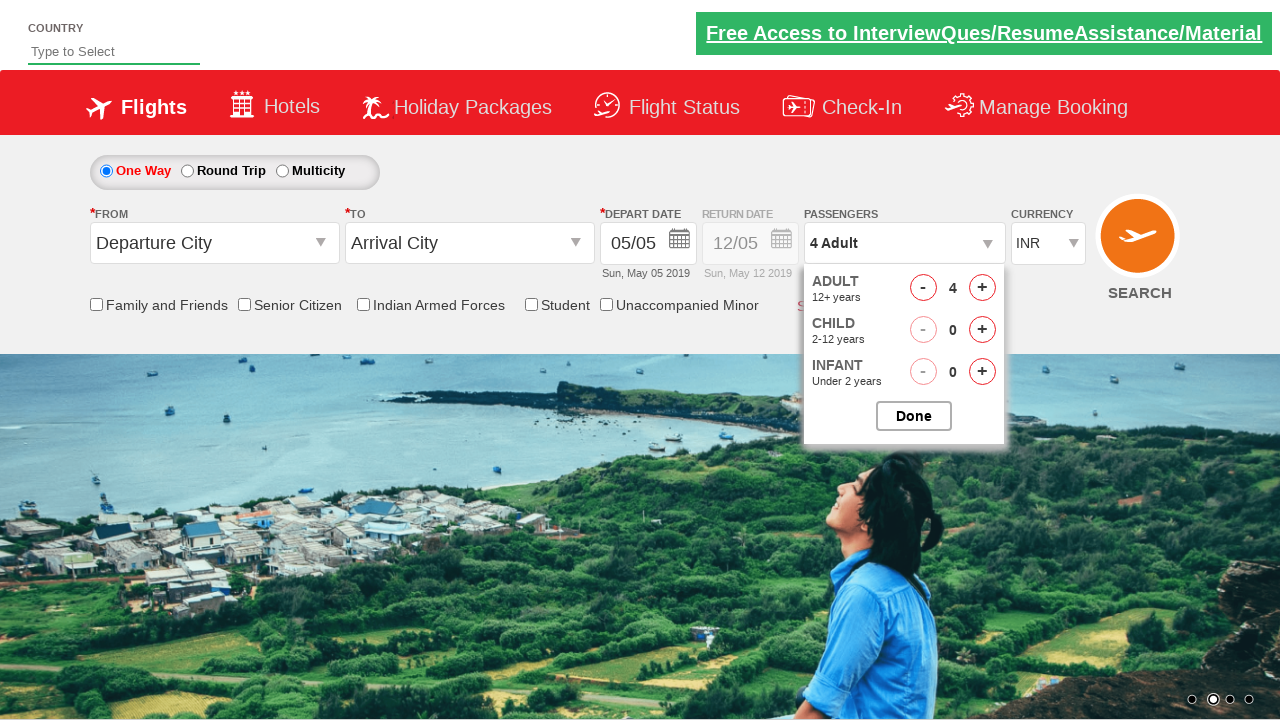

Incremented adult passenger count (iteration 4/4) at (982, 288) on #hrefIncAdt
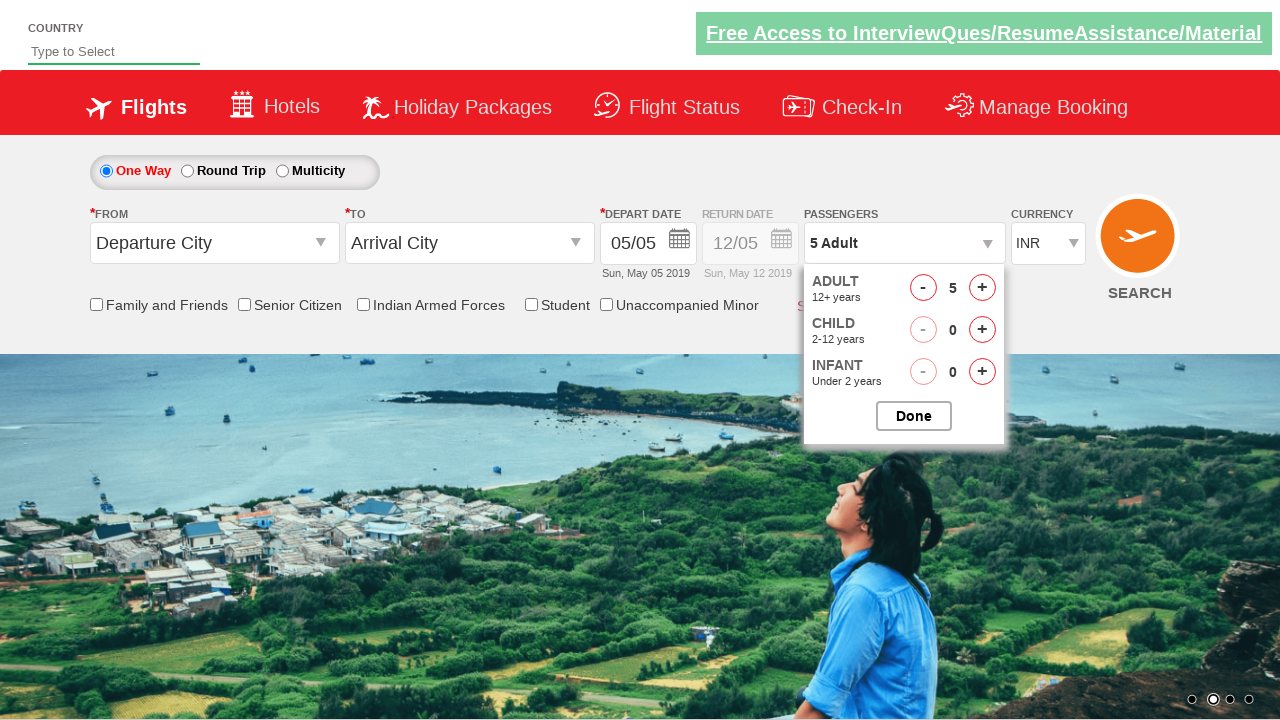

Closed the passengers dropdown at (914, 416) on #btnclosepaxoption
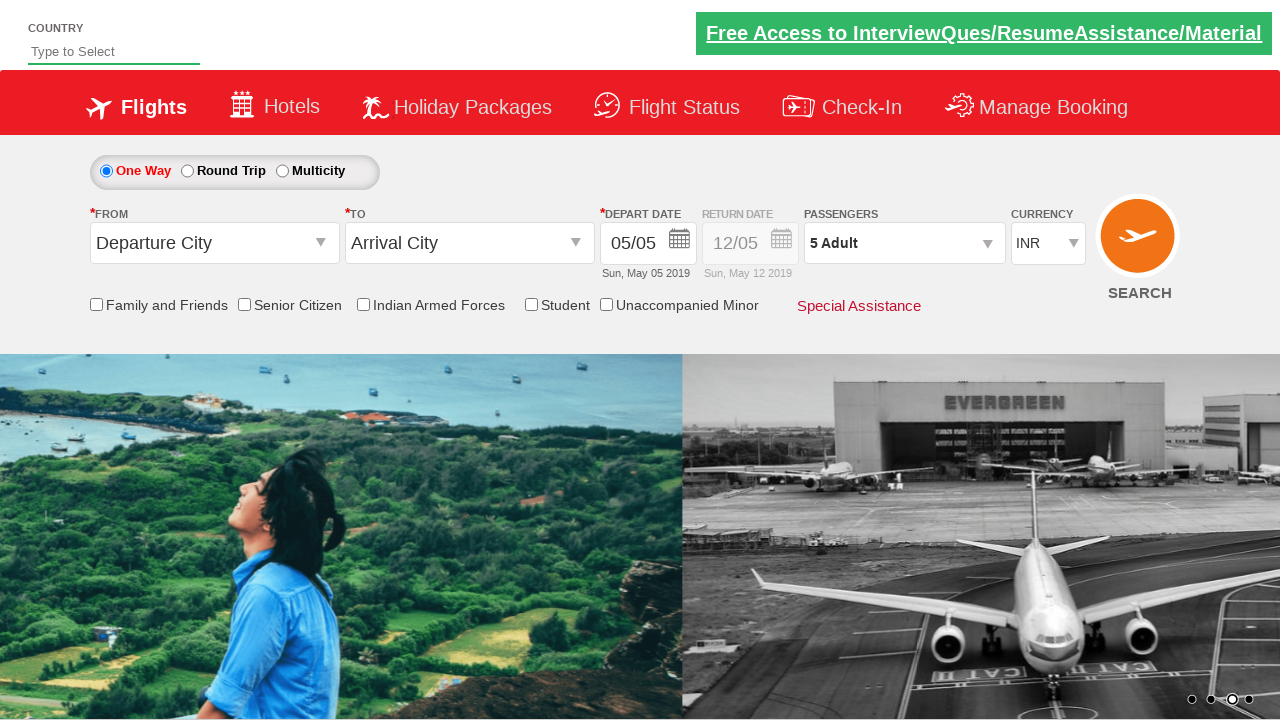

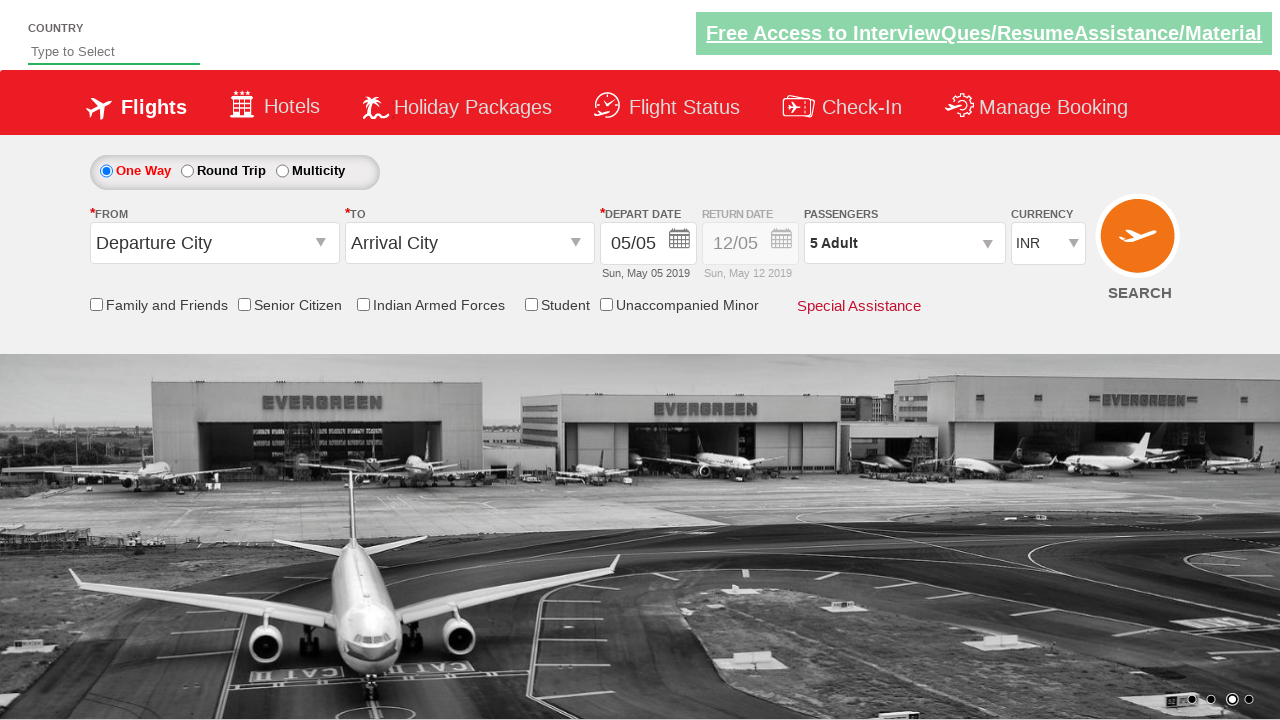